Tests that other controls are hidden when editing a todo item.

Starting URL: https://demo.playwright.dev/todomvc

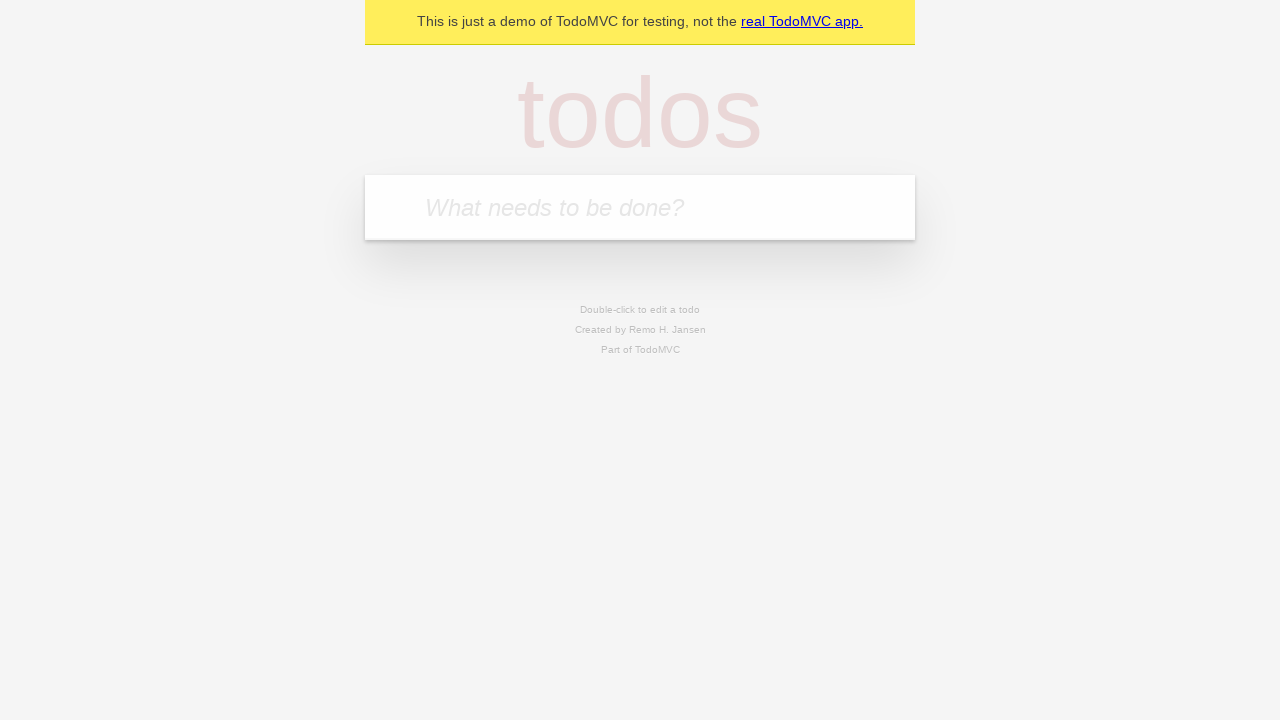

Filled new todo input with 'buy some cheese' on internal:attr=[placeholder="What needs to be done?"i]
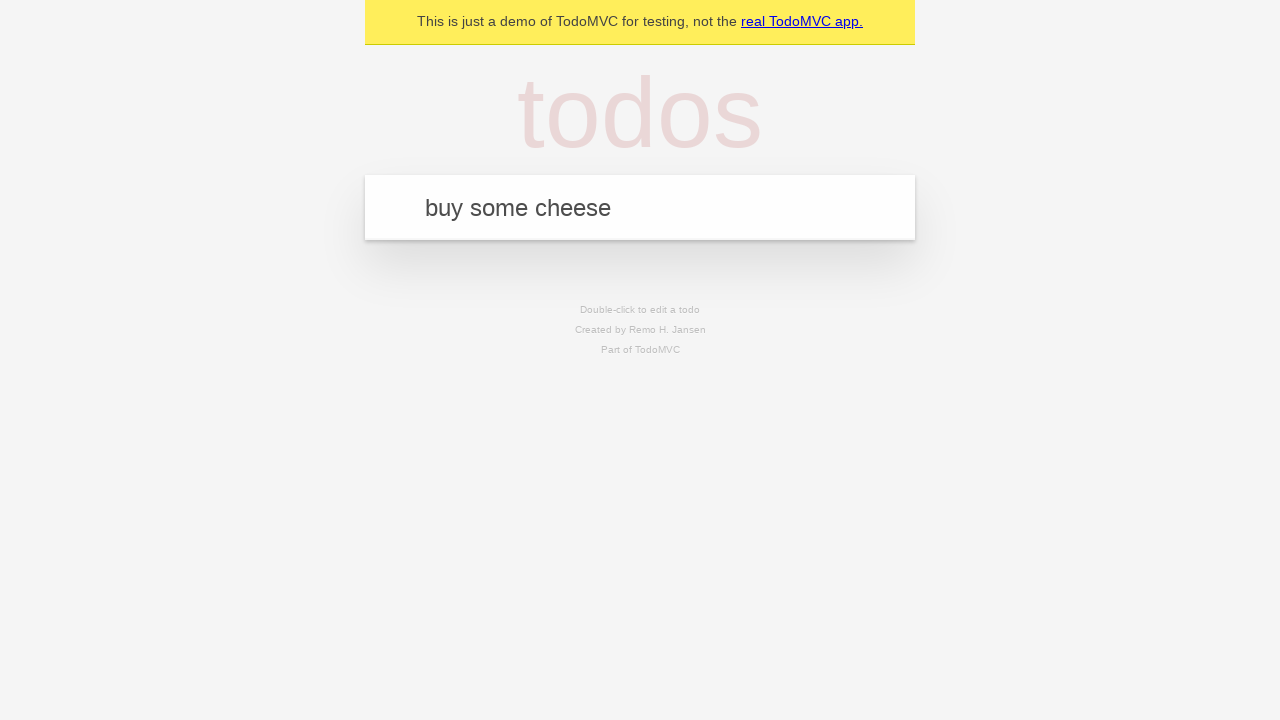

Pressed Enter to create first todo on internal:attr=[placeholder="What needs to be done?"i]
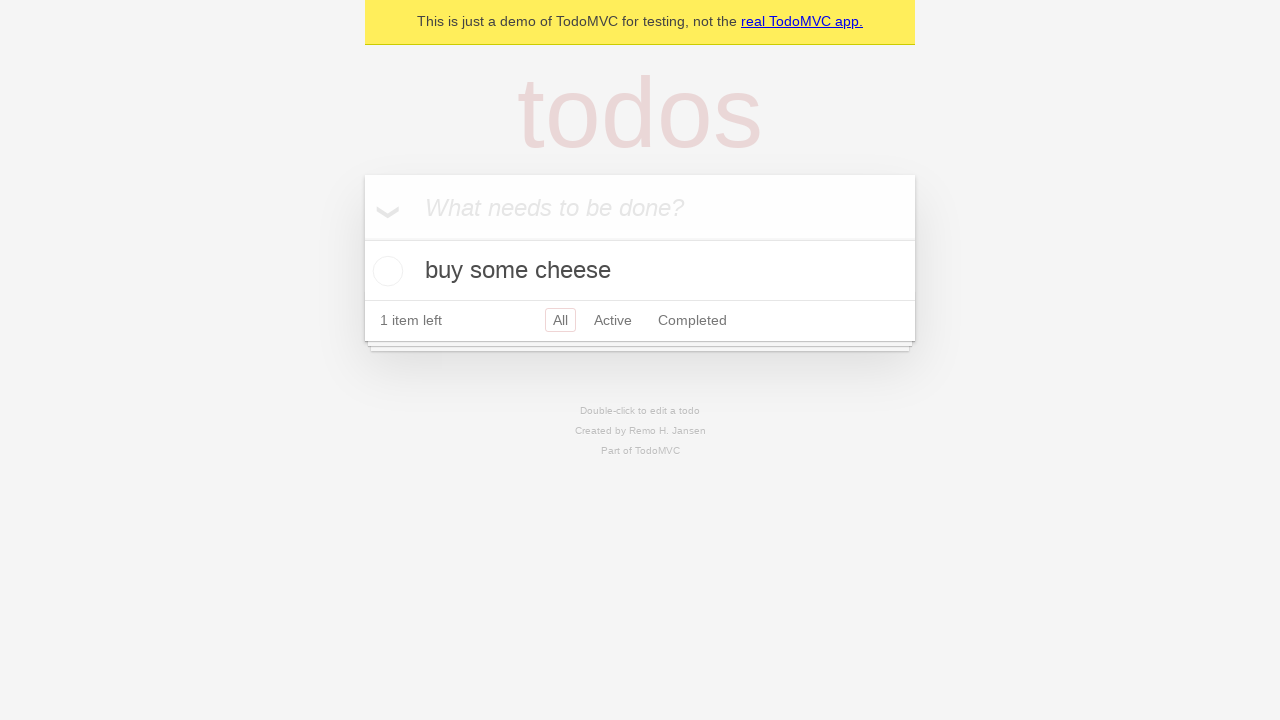

Filled new todo input with 'feed the cat' on internal:attr=[placeholder="What needs to be done?"i]
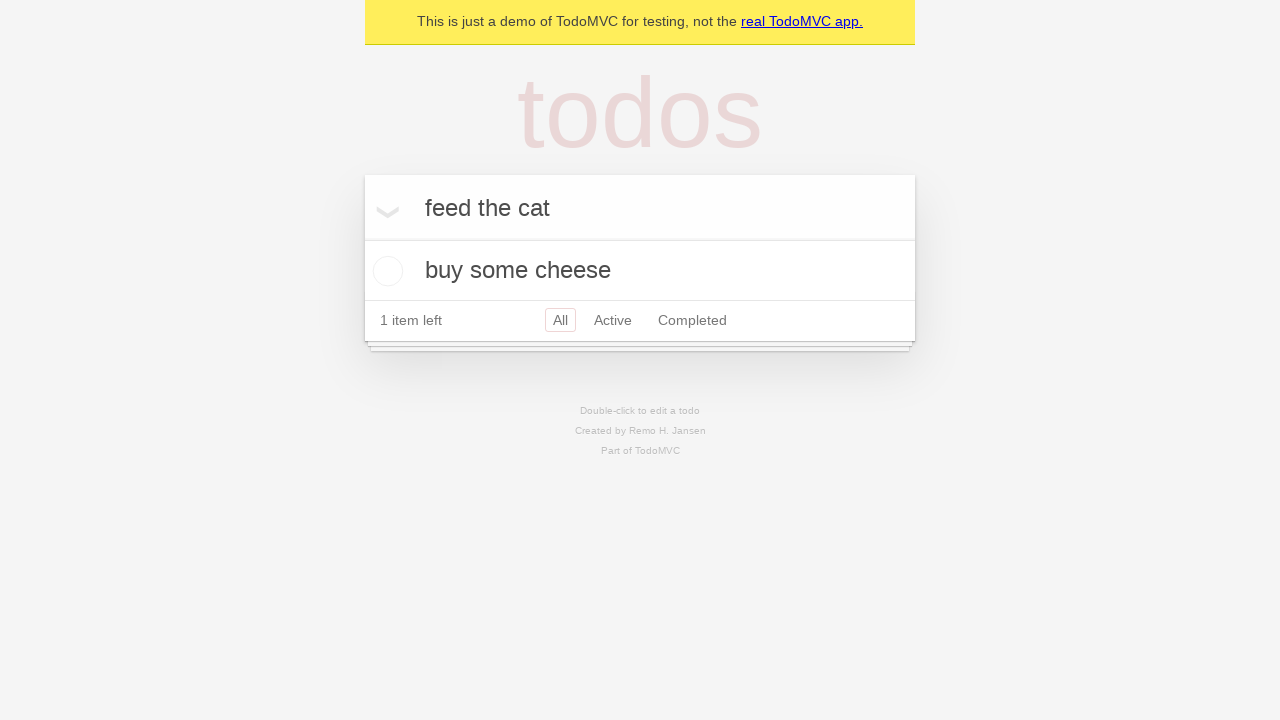

Pressed Enter to create second todo on internal:attr=[placeholder="What needs to be done?"i]
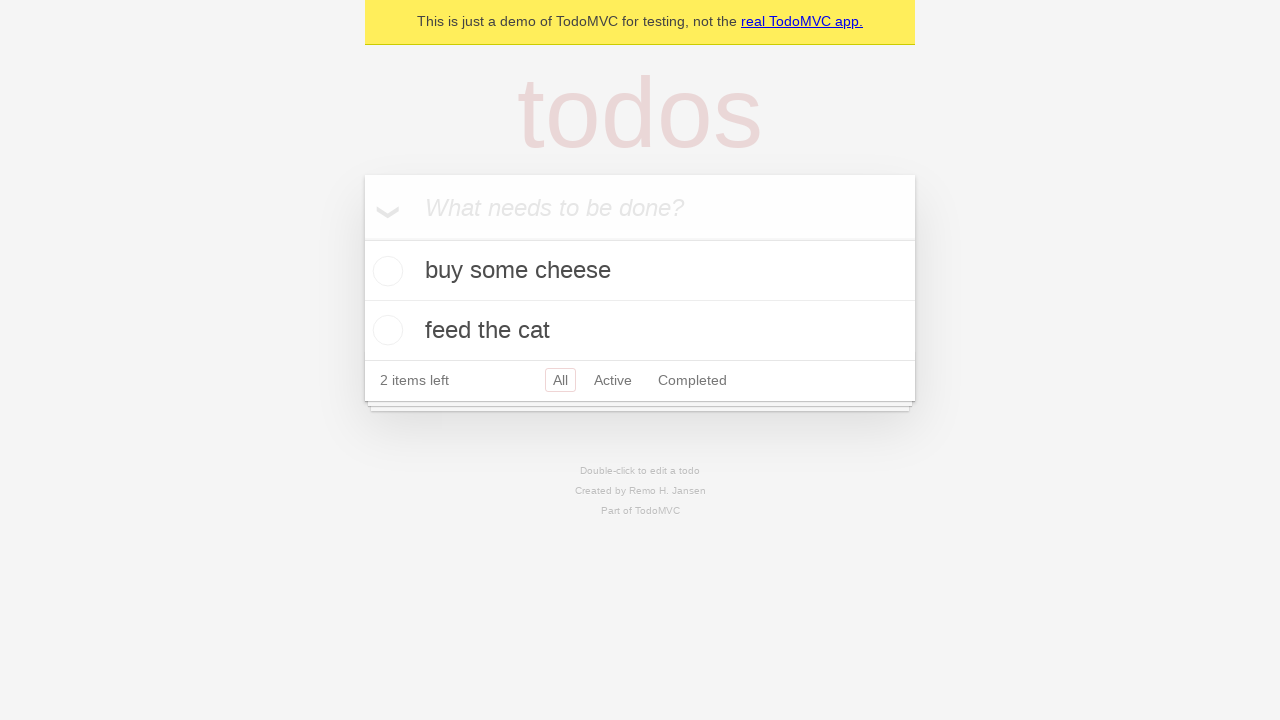

Filled new todo input with 'book a doctors appointment' on internal:attr=[placeholder="What needs to be done?"i]
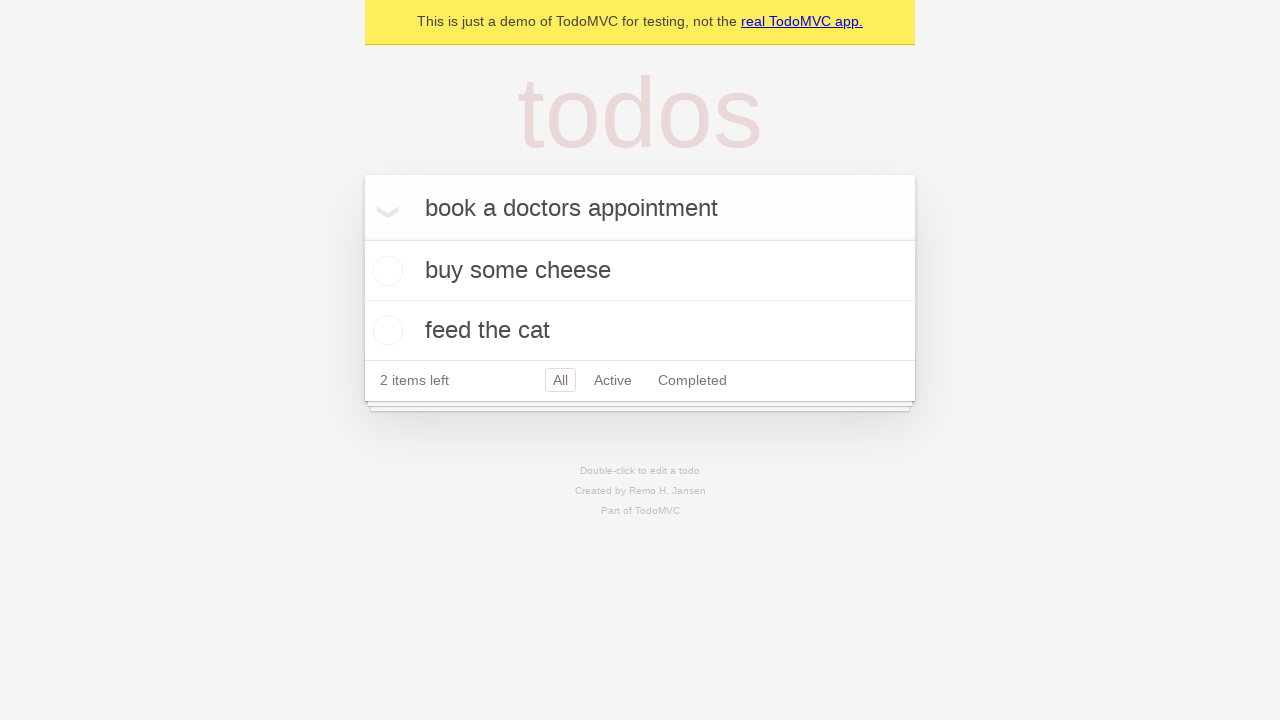

Pressed Enter to create third todo on internal:attr=[placeholder="What needs to be done?"i]
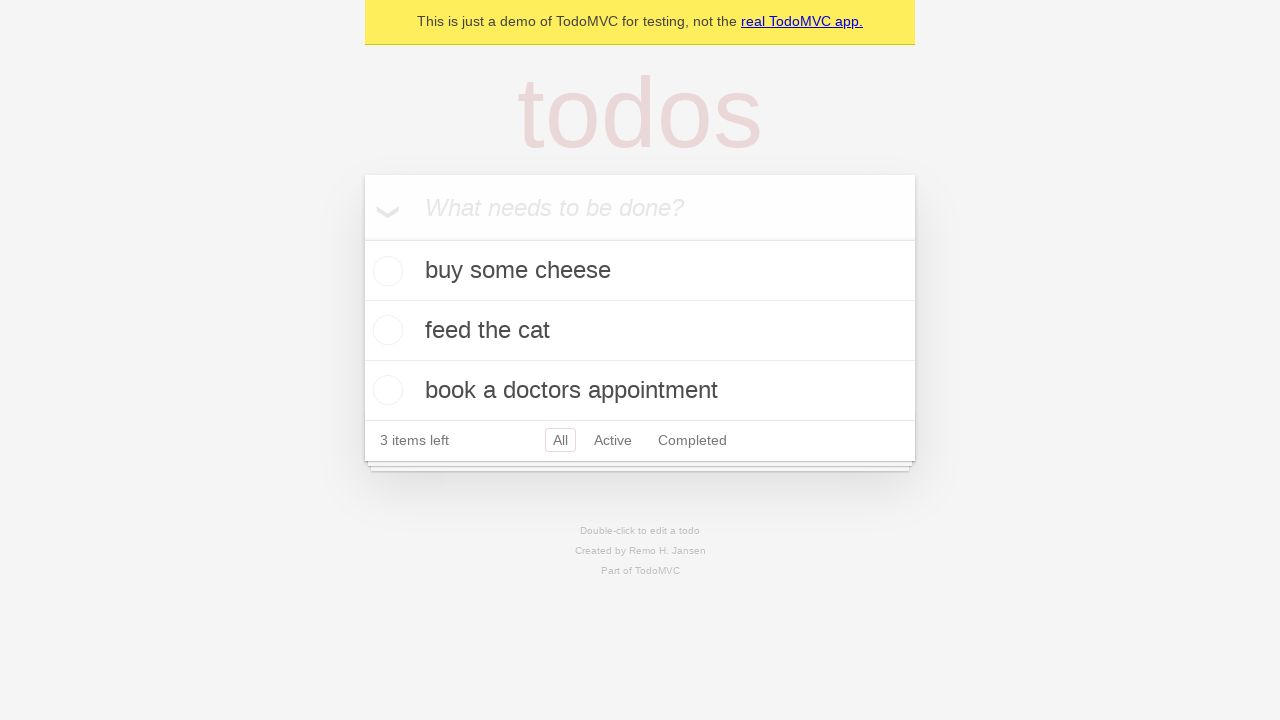

Waited for all three todo items to load
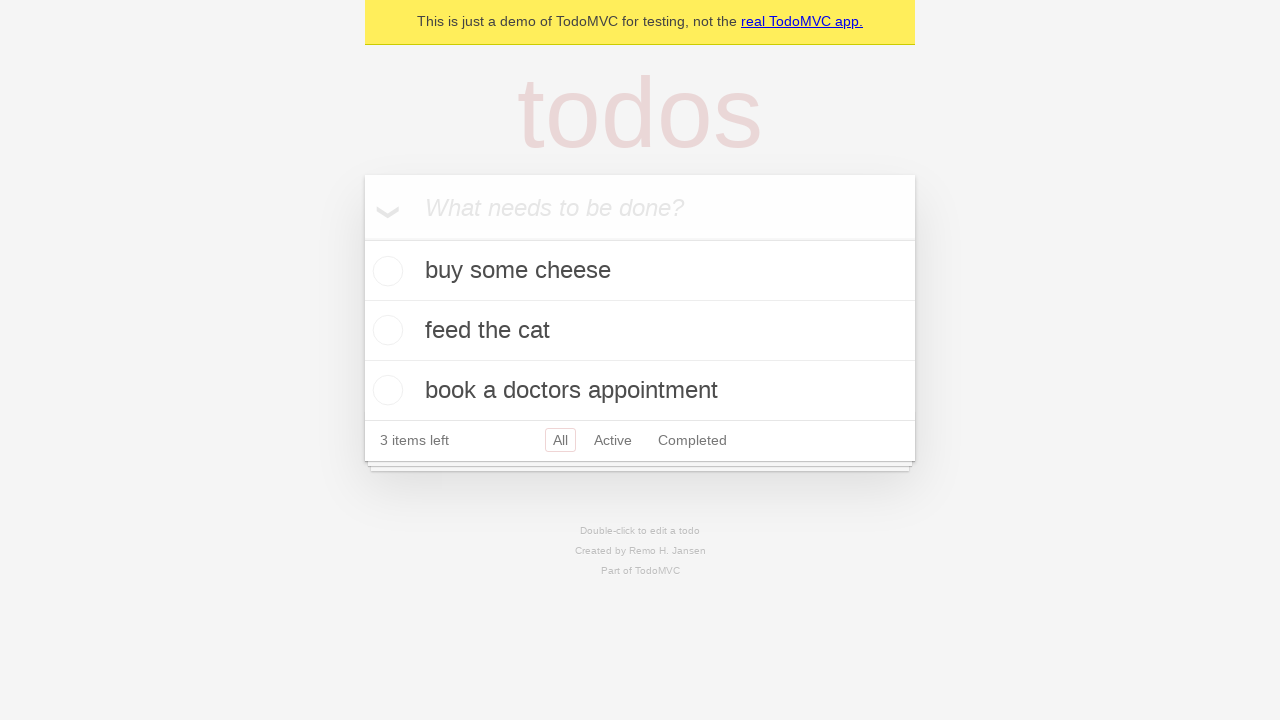

Double-clicked second todo item to enter edit mode at (640, 331) on [data-testid='todo-item'] >> nth=1
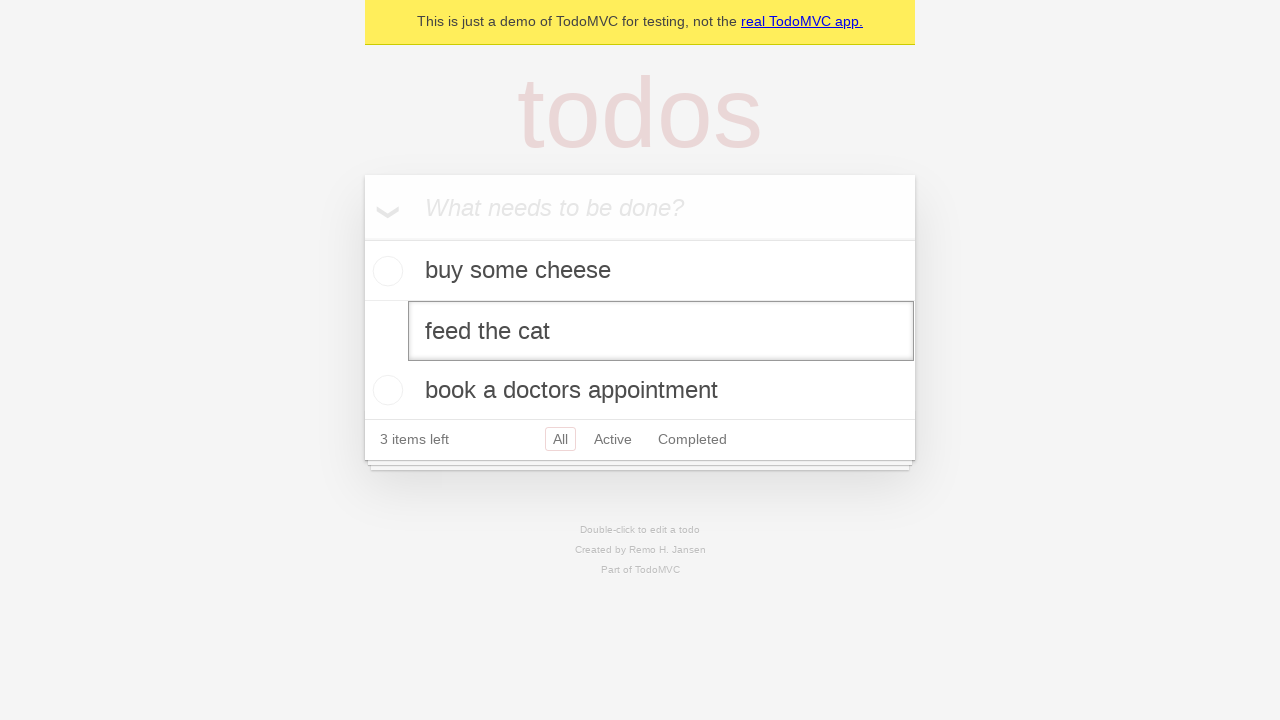

Edit textbox appeared for second todo item
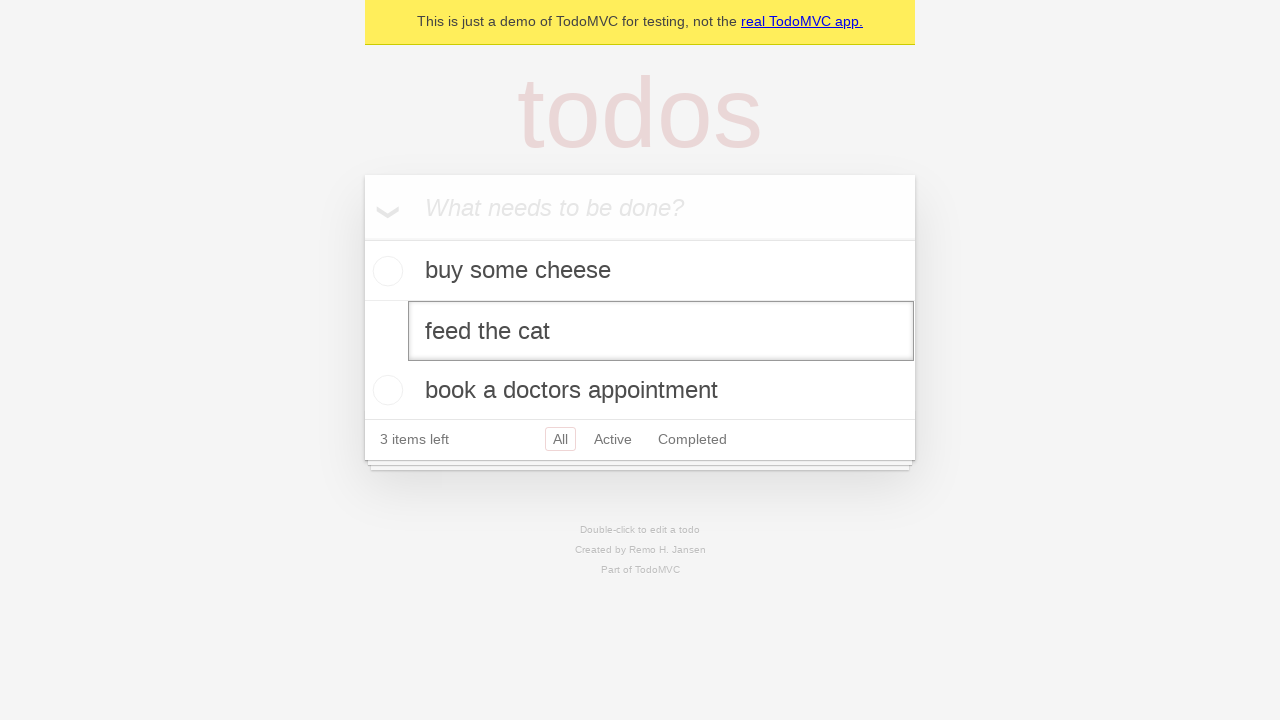

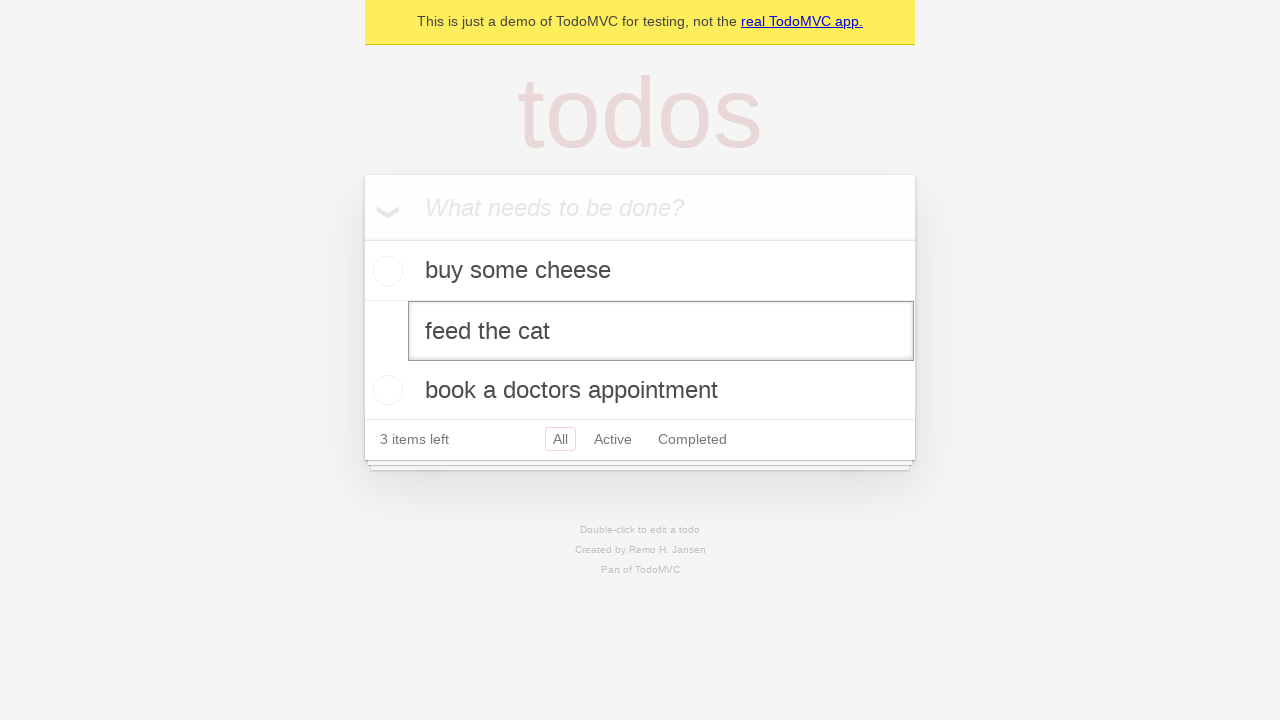